Navigates to The Internet test site, clicks on Add/Remove Elements link, then clicks Add Element button

Starting URL: https://the-internet.herokuapp.com/

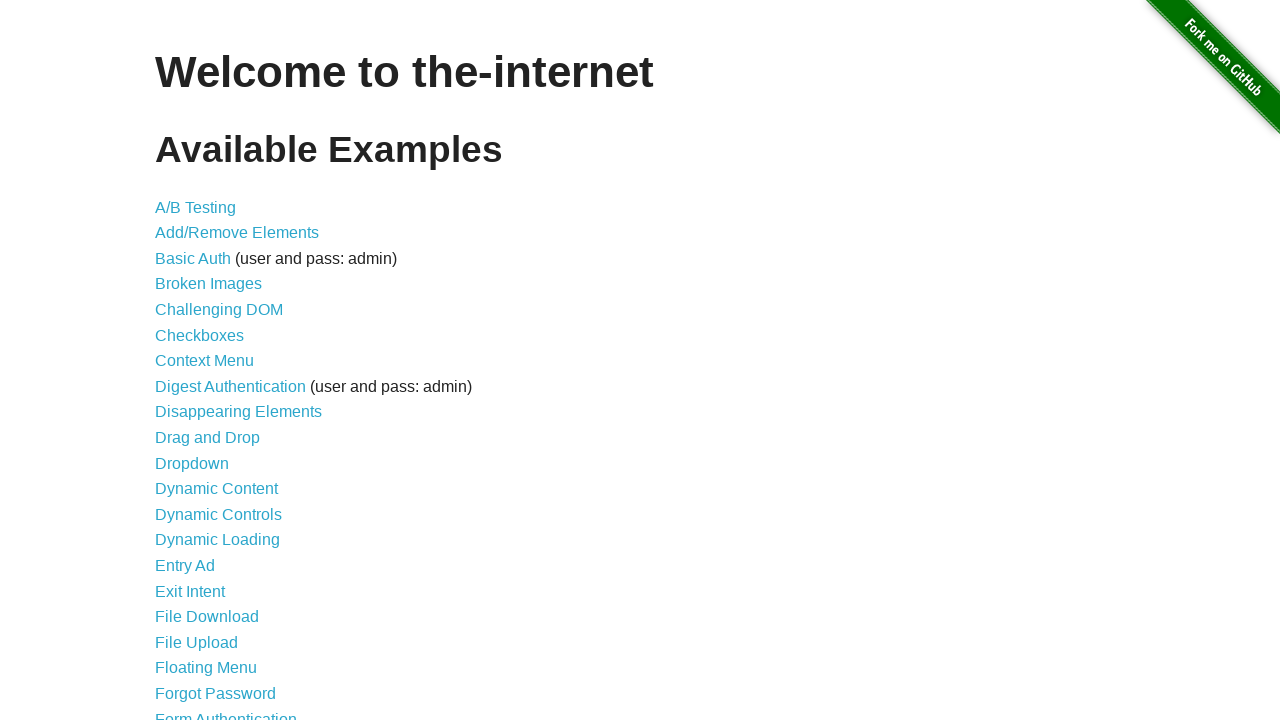

Navigated to The Internet test site
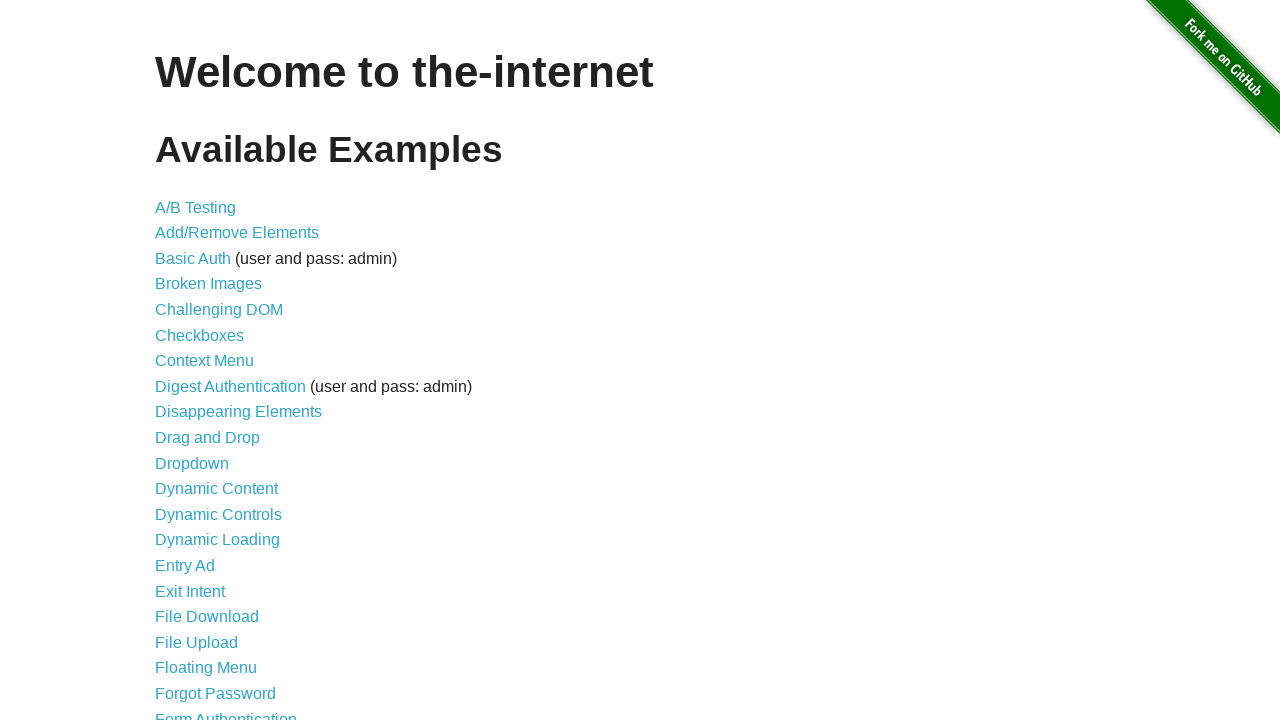

Clicked on Add/Remove Elements link at (237, 233) on text=Add/Remove Elements
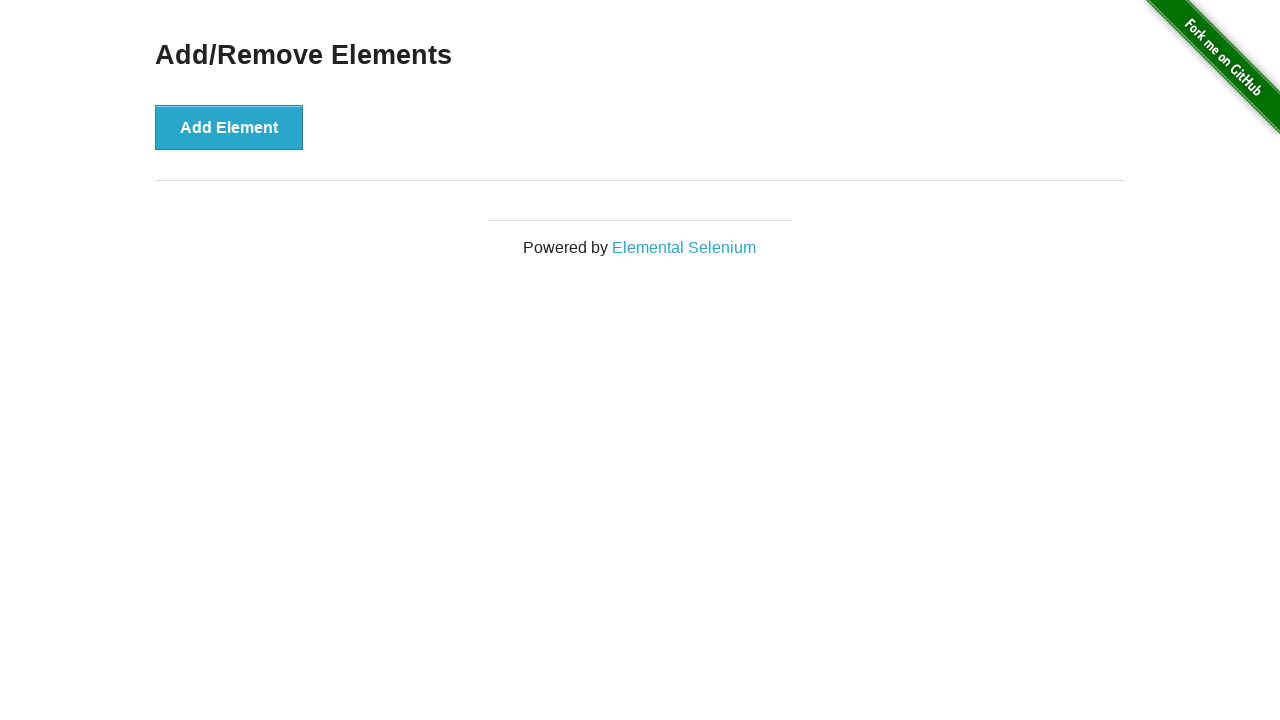

Clicked Add Element button at (229, 127) on text=Add Element
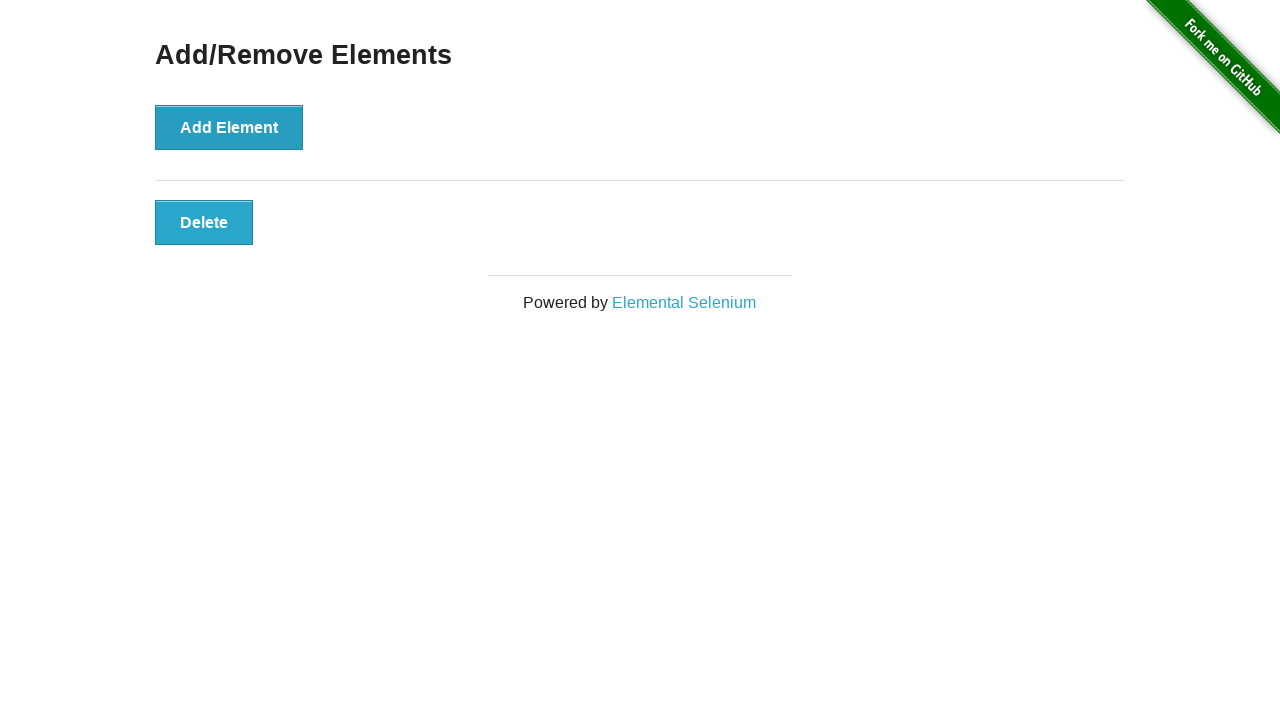

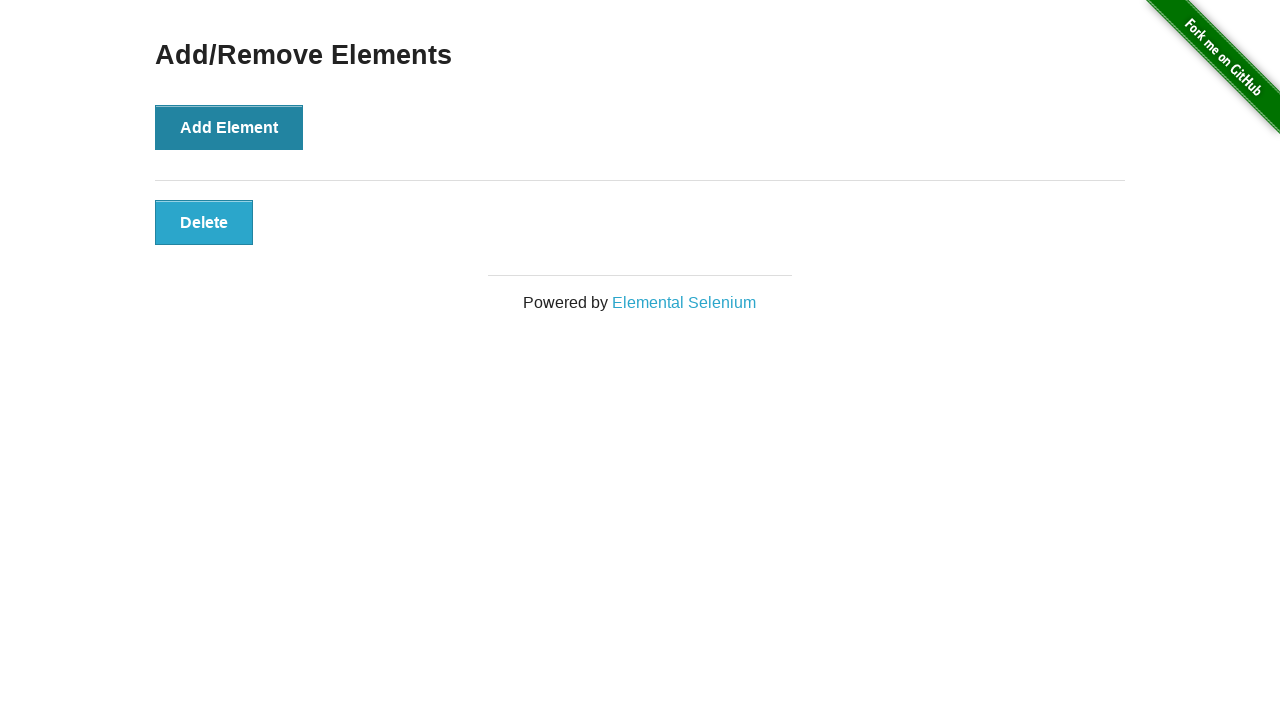